Navigates to Myntra website and resizes the browser window to different dimensions

Starting URL: https://www.myntra.com/

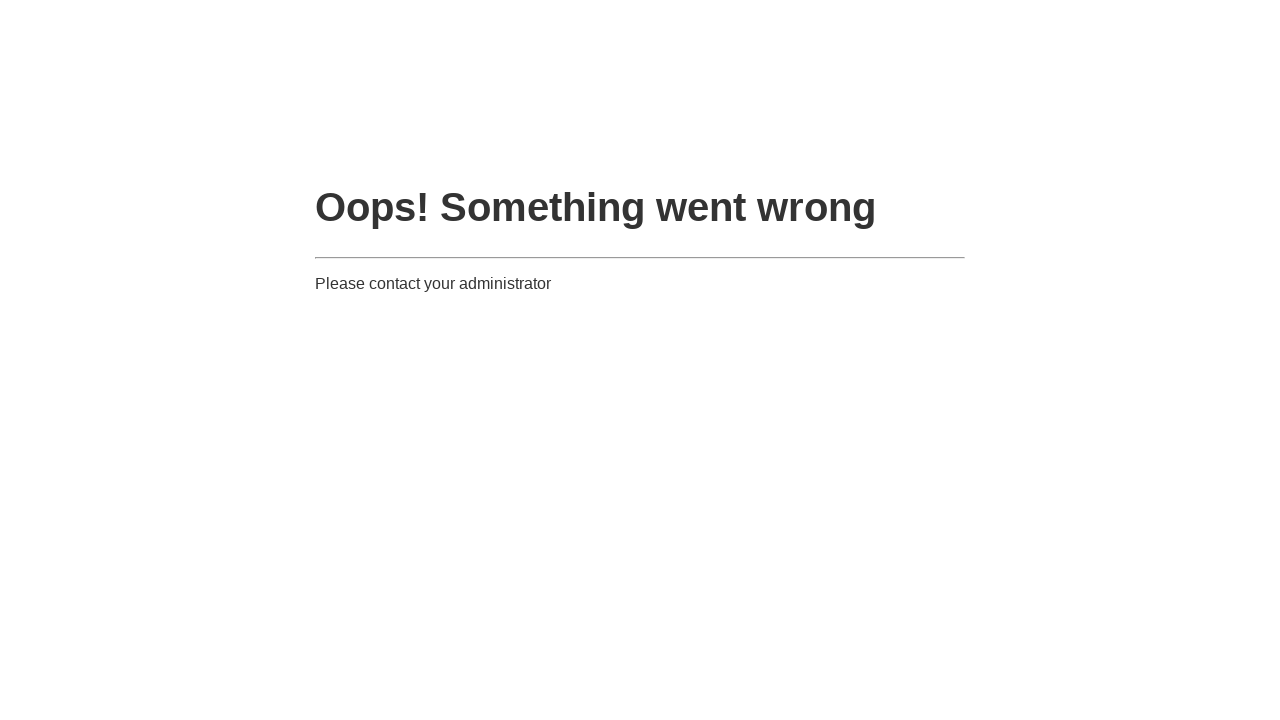

Retrieved current viewport size
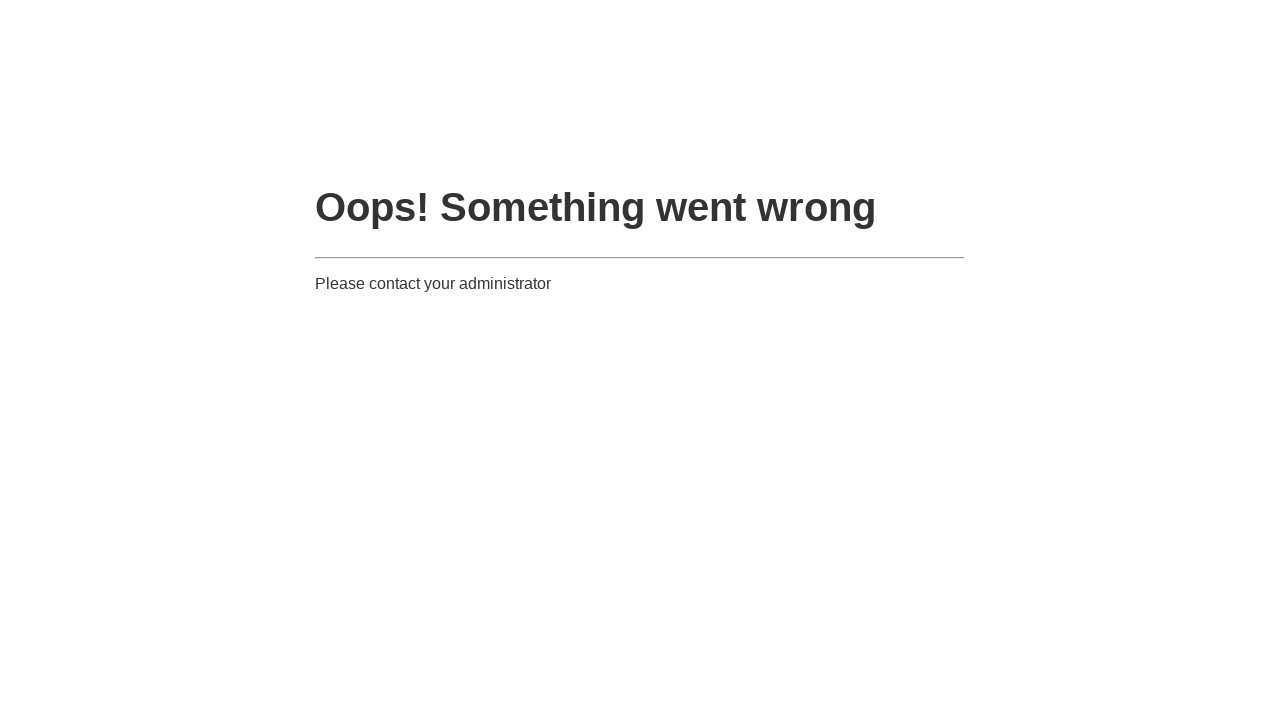

Resized browser window to 500x500 pixels
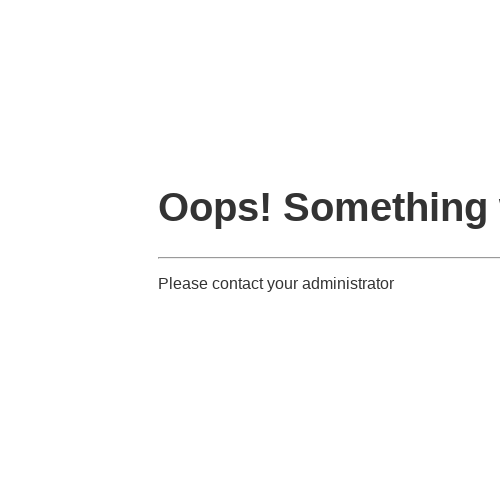

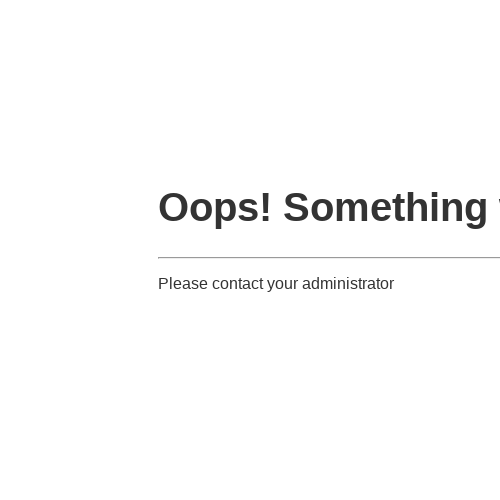